Tests dropdown selection functionality by selecting "Apple" from a fruits dropdown and "India" from a country dropdown

Starting URL: https://letcode.in/dropdowns

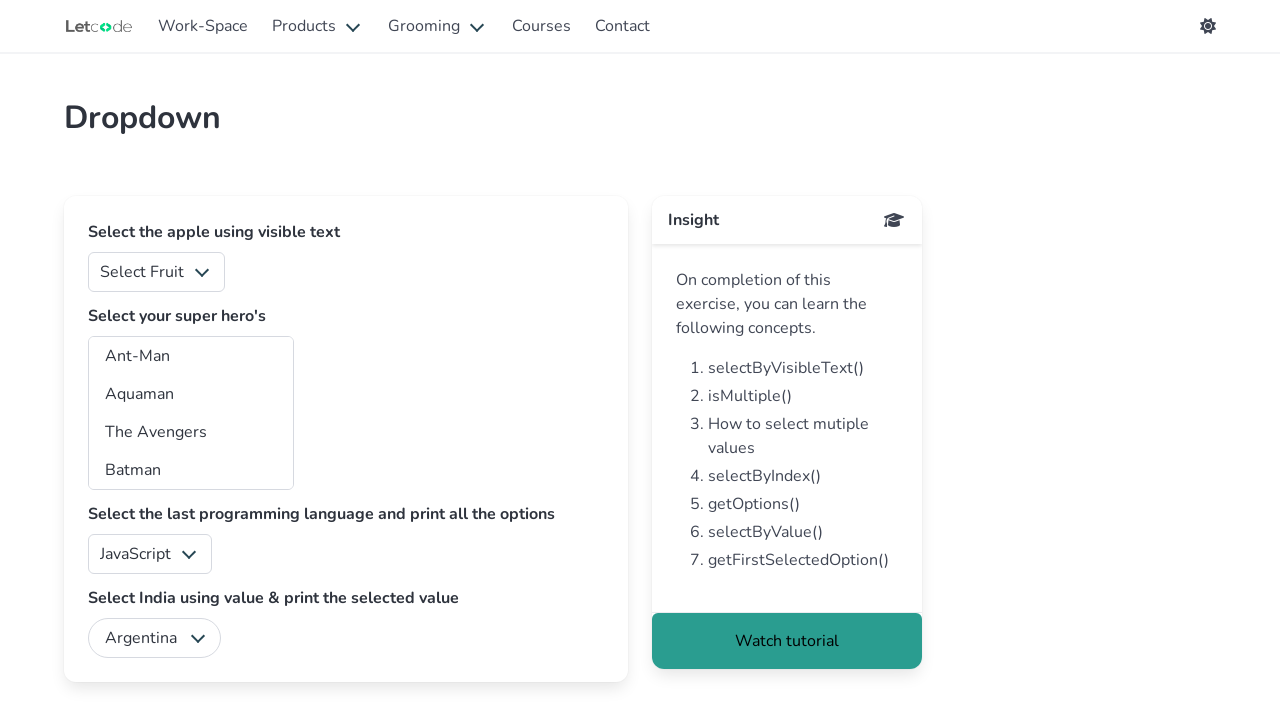

Selected 'Apple' from the fruits dropdown on #fruits
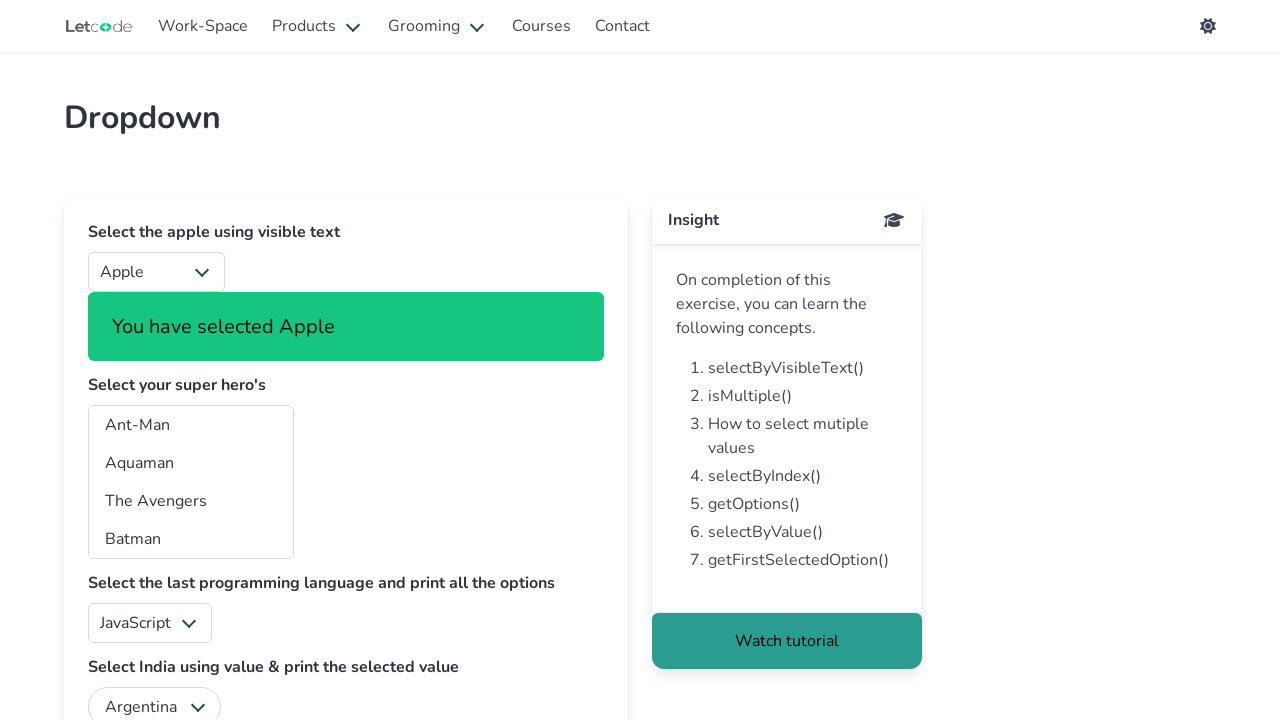

Selected 'India' from the country dropdown on #country
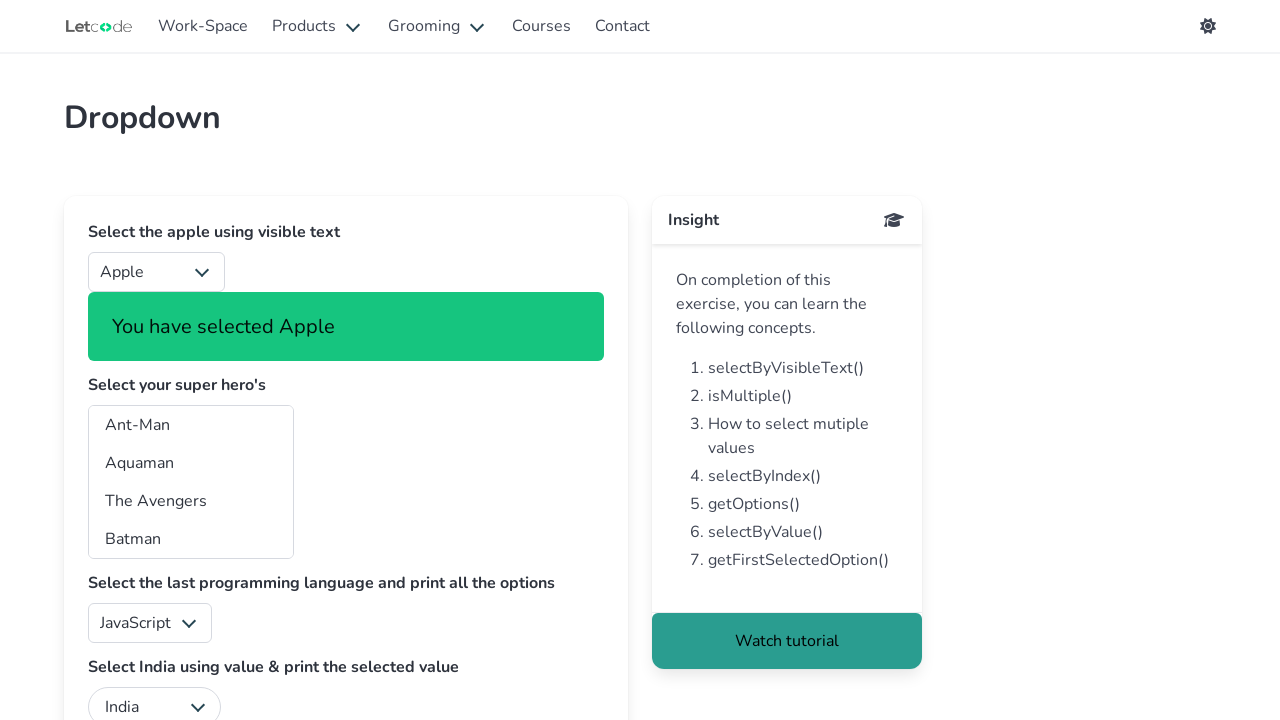

Waited 500ms to ensure dropdown selections are complete
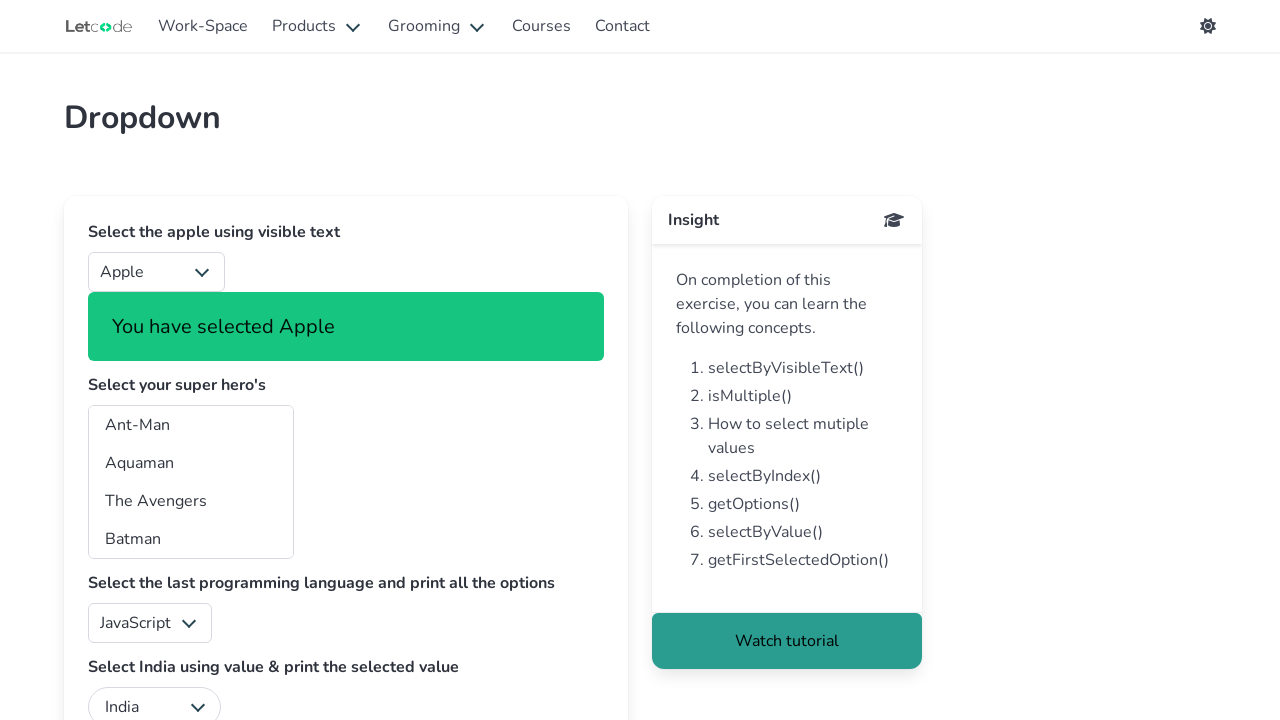

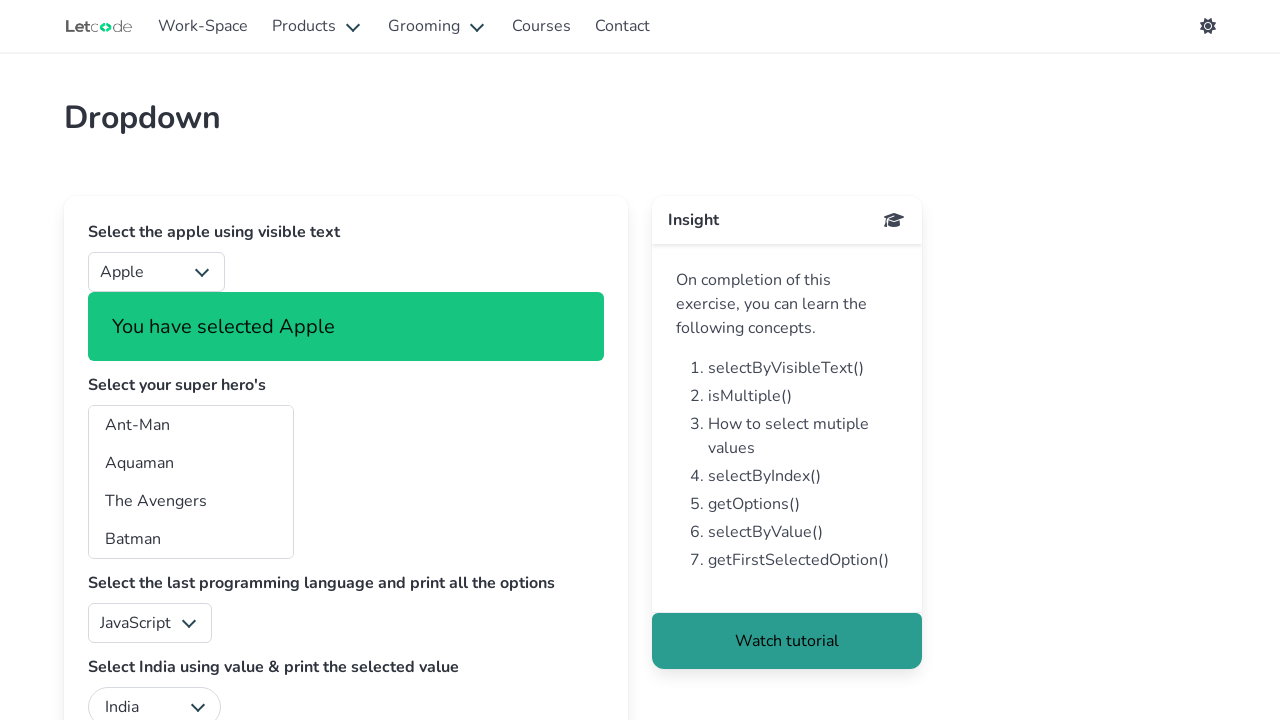